Tests Uber Eats homepage by entering a delivery address (Florida Gulf Coast University) in the location search box and verifying the page title matches the expected value.

Starting URL: https://www.ubereats.com

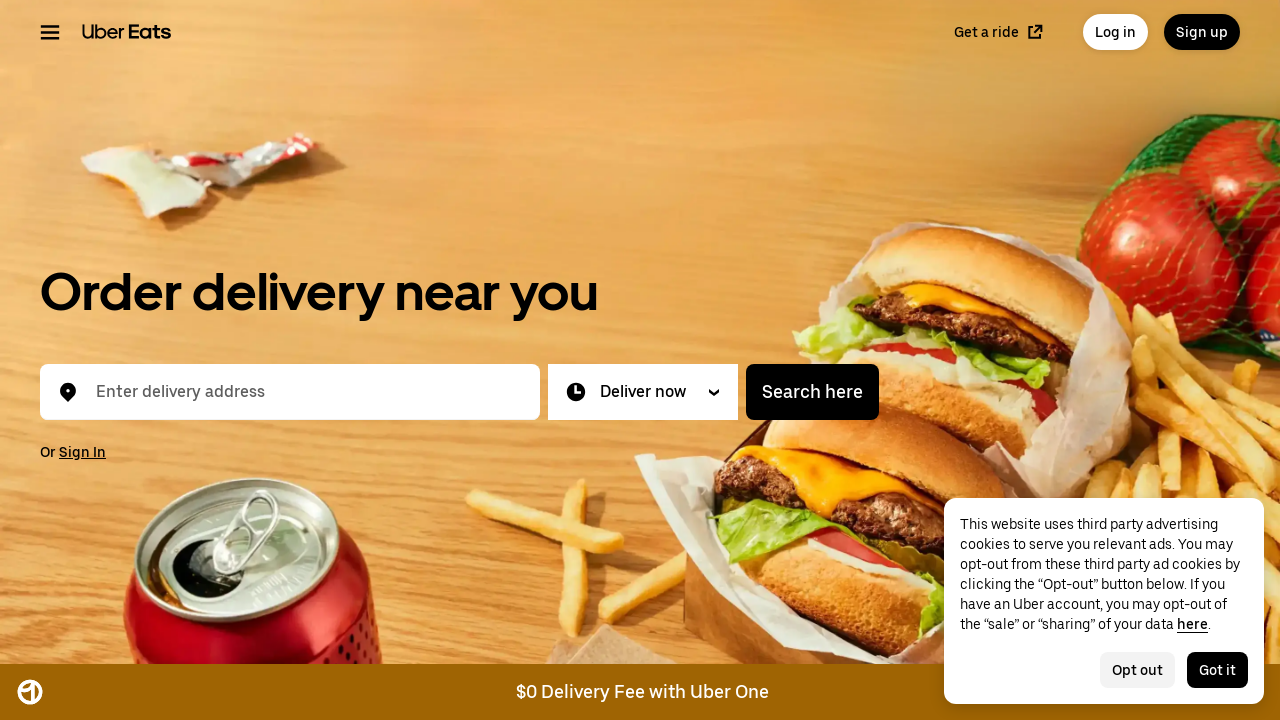

Filled address box with non-breaking space to trigger input field on #location-typeahead-home-input
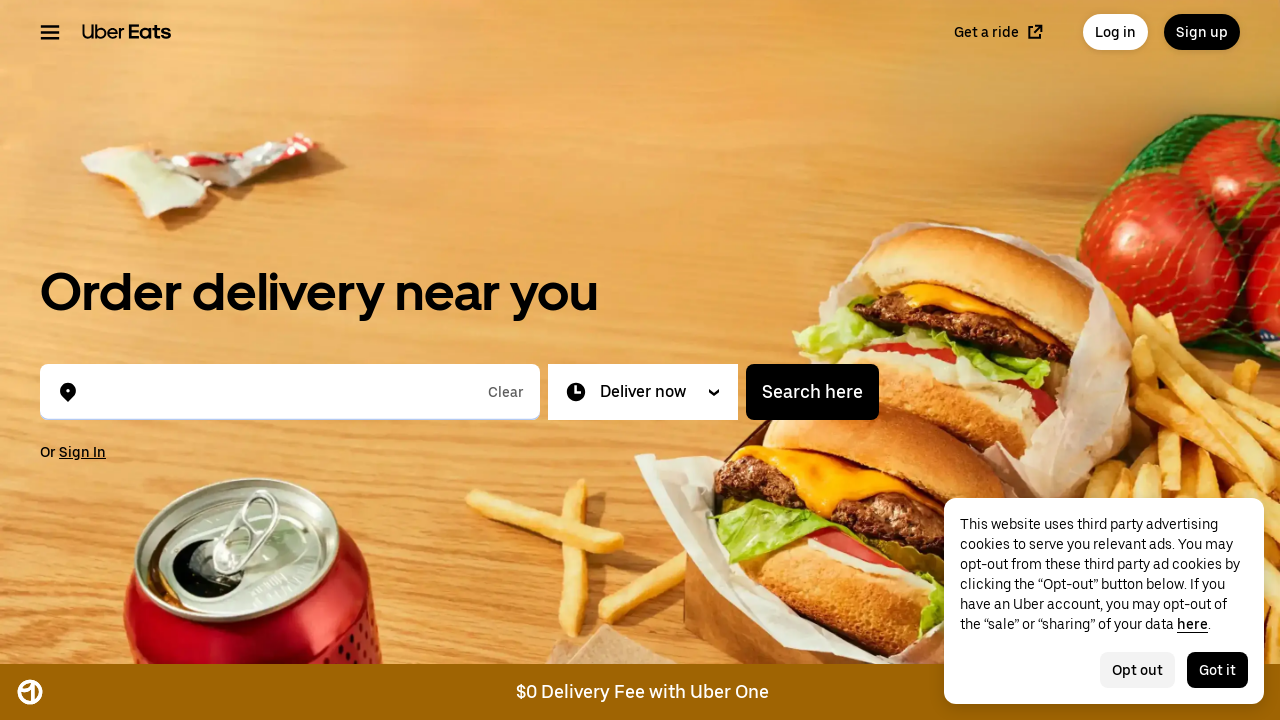

Entered 'Florida Gulf Coast University' in location search box on #location-typeahead-home-input
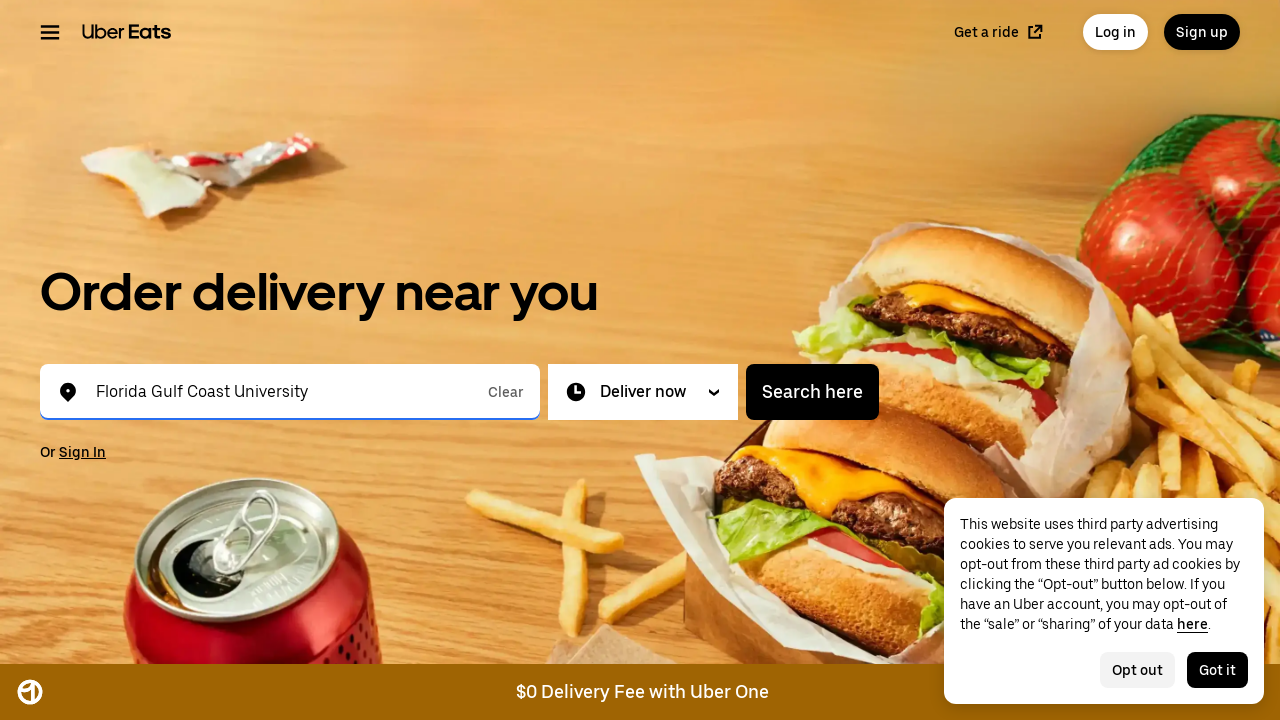

Waited 2 seconds for autocomplete suggestions to appear
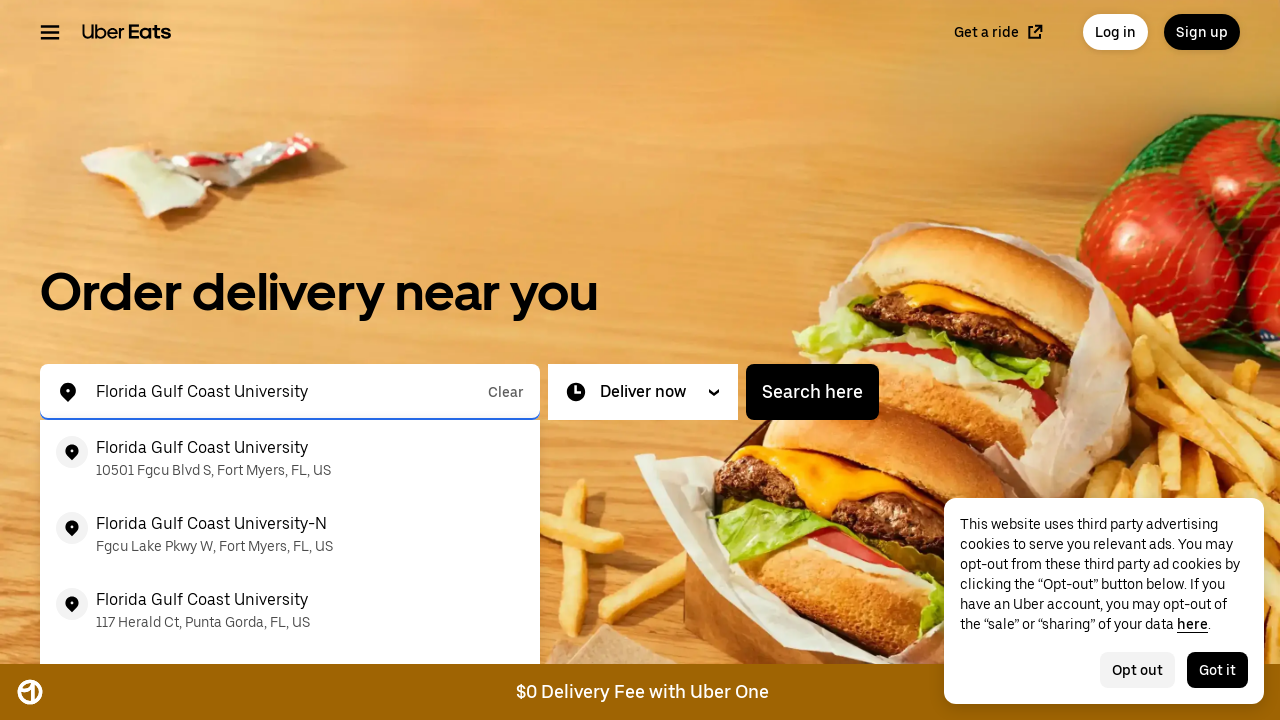

Pressed ArrowDown to select first autocomplete suggestion on #location-typeahead-home-input
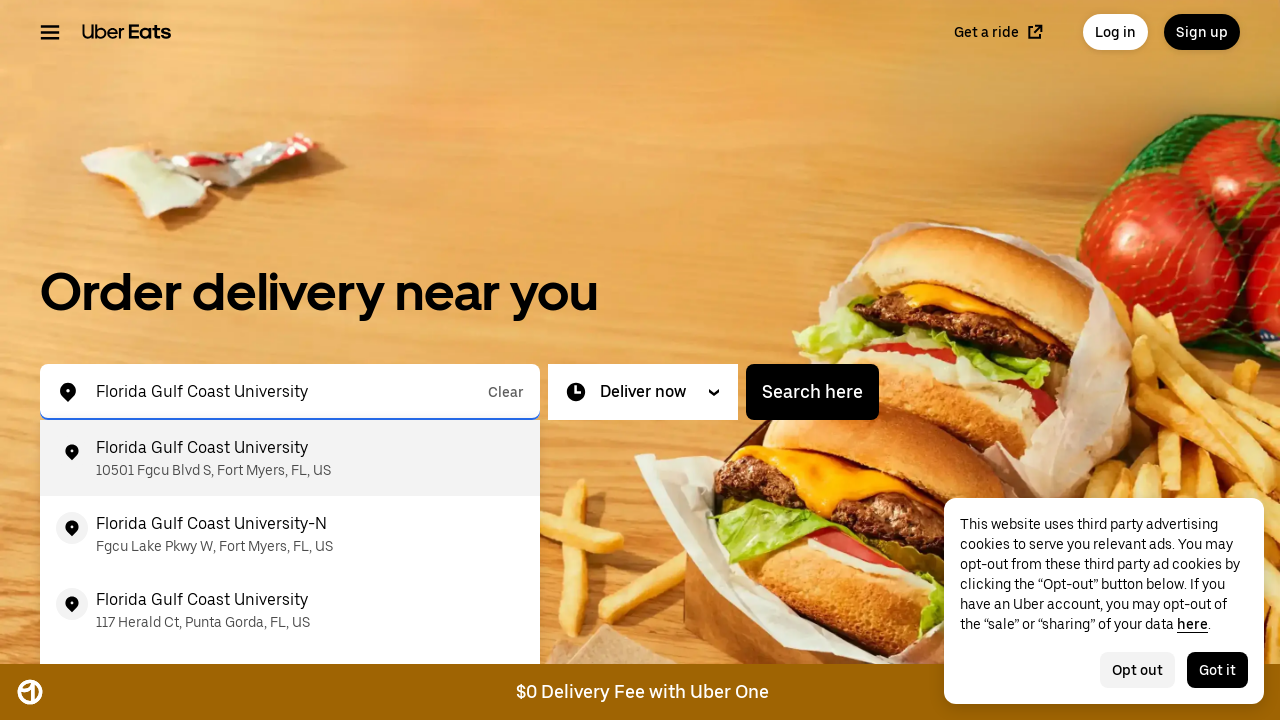

Pressed Enter to confirm selected address on #location-typeahead-home-input
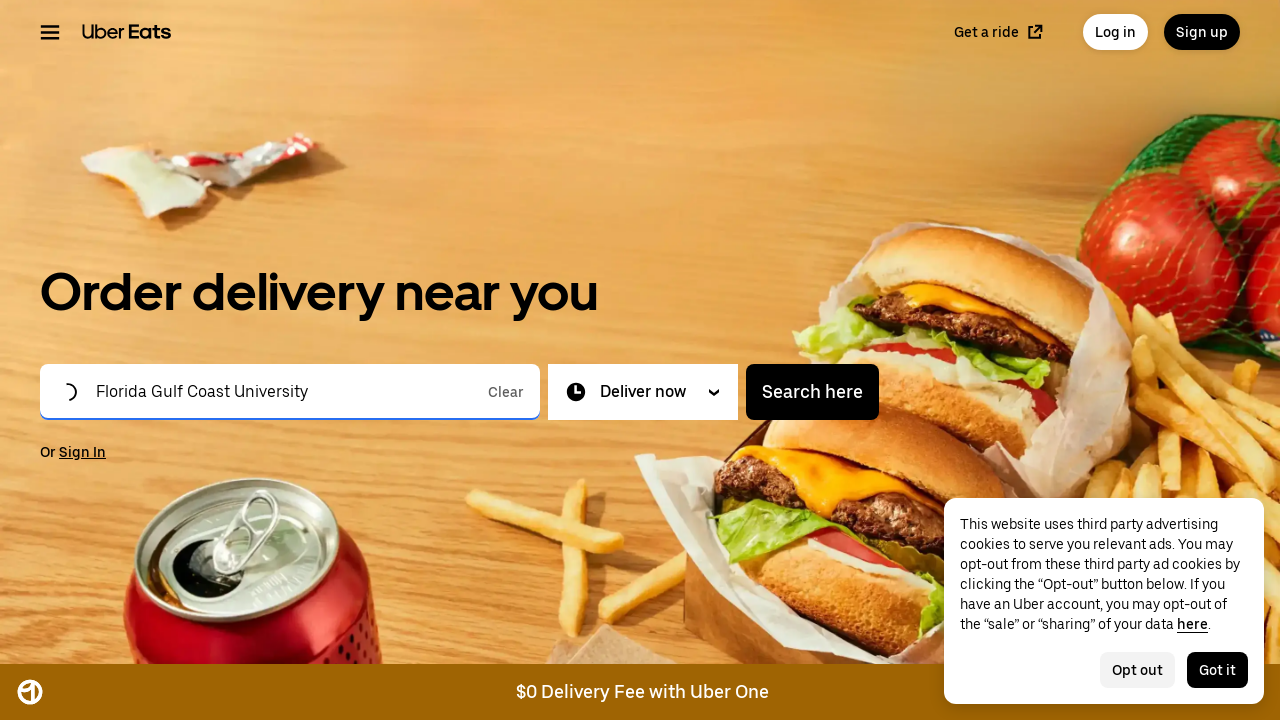

Waited 5 seconds for page to load with new delivery address
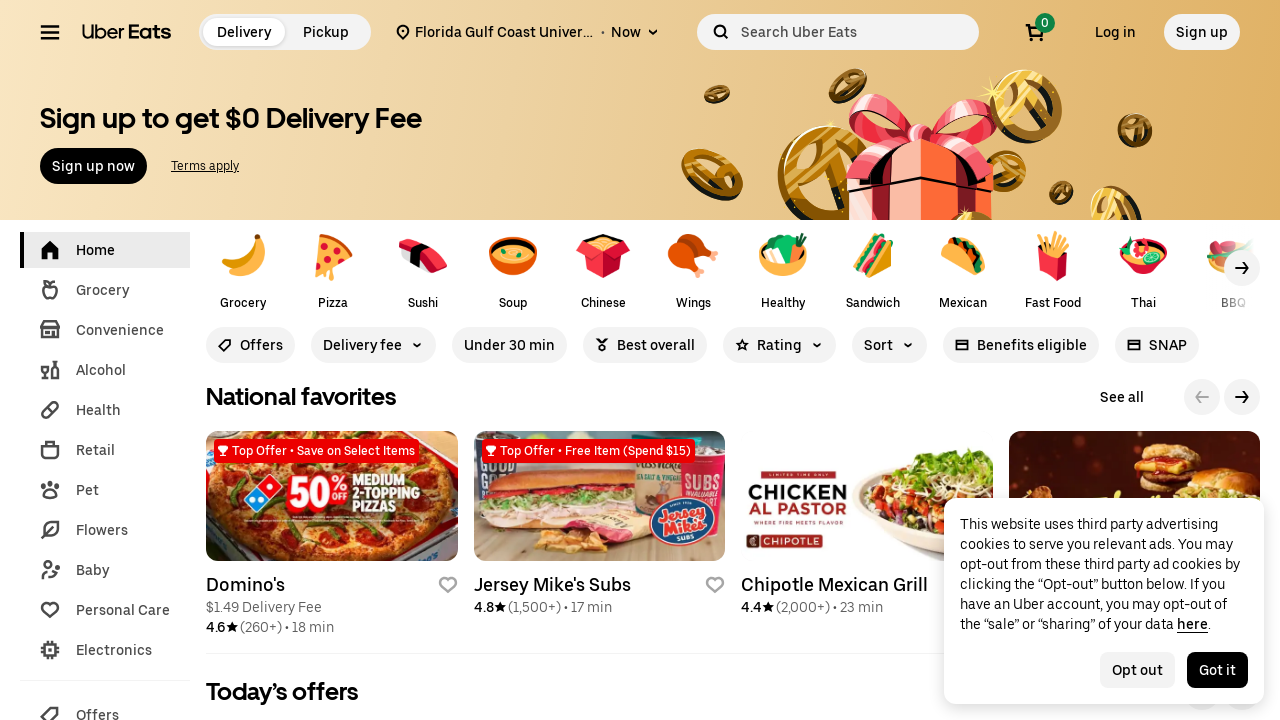

Verified page title matches expected value 'Order Food Online | Food Delivery App | Uber Eats'
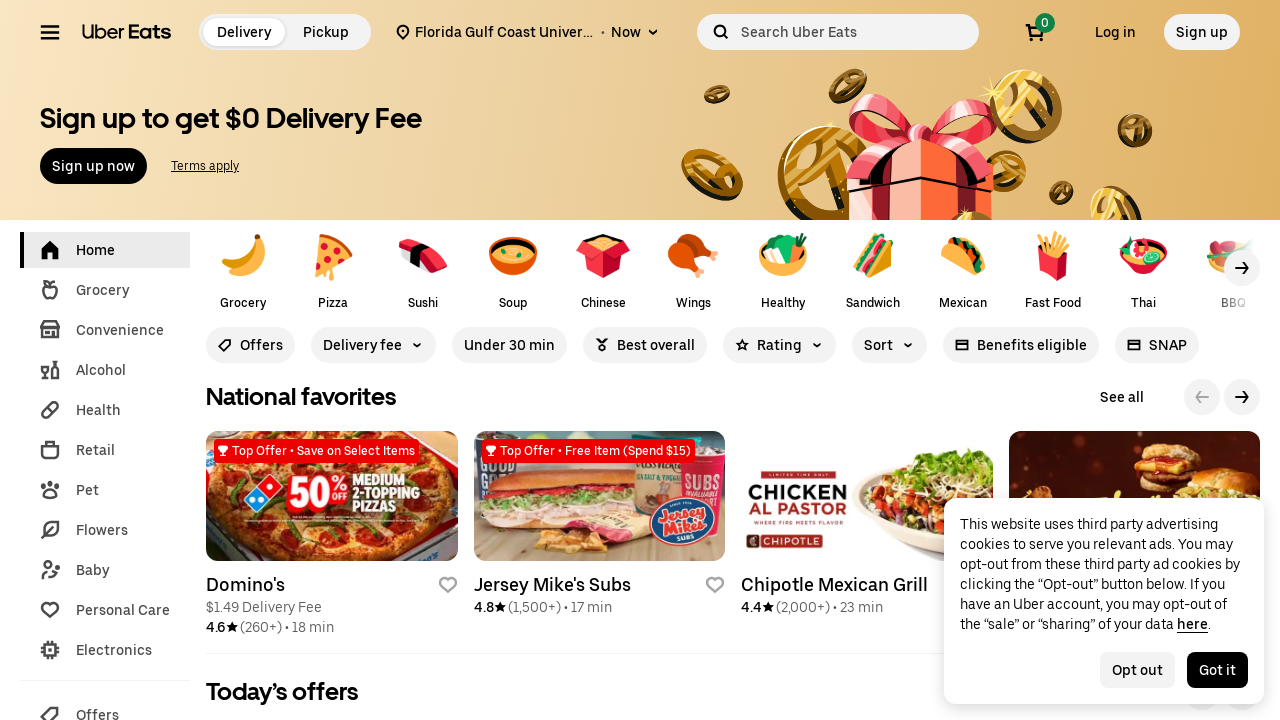

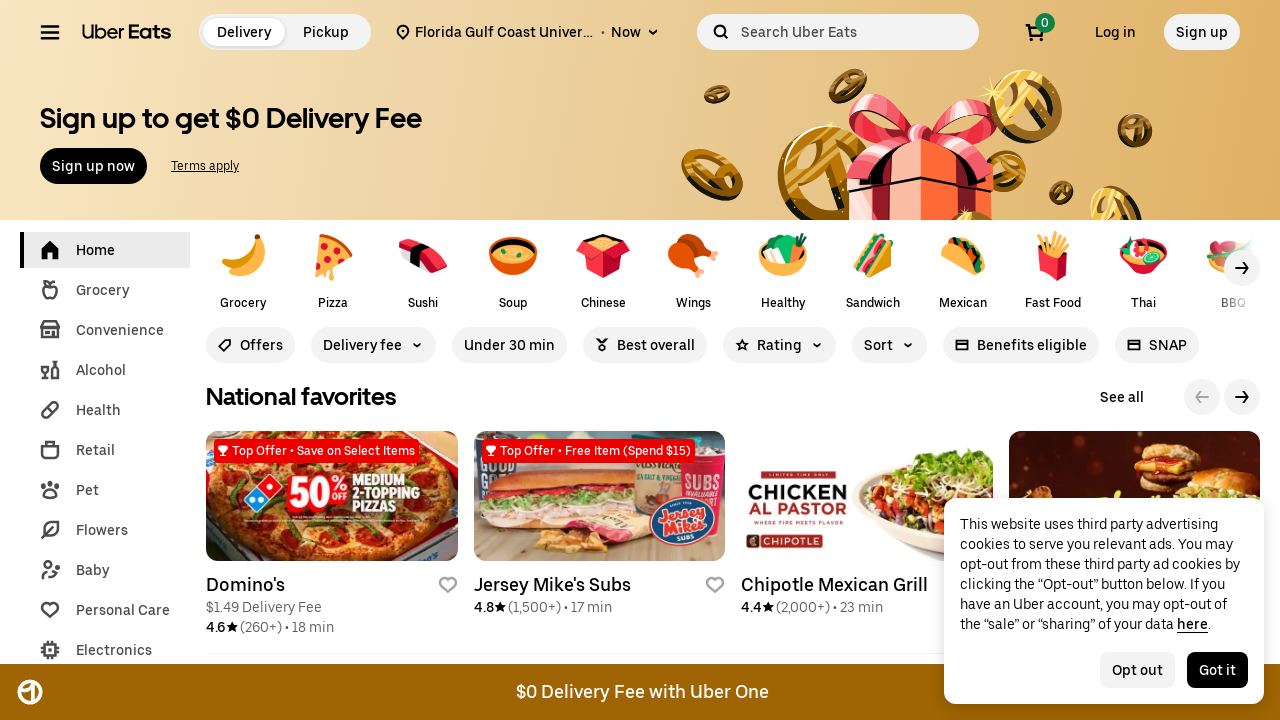